Tests scroll handling by scrolling the page vertically by 500 pixels and then scrolling within a fixed-header table element to demonstrate both window and element-level scrolling.

Starting URL: https://rahulshettyacademy.com/AutomationPractice/

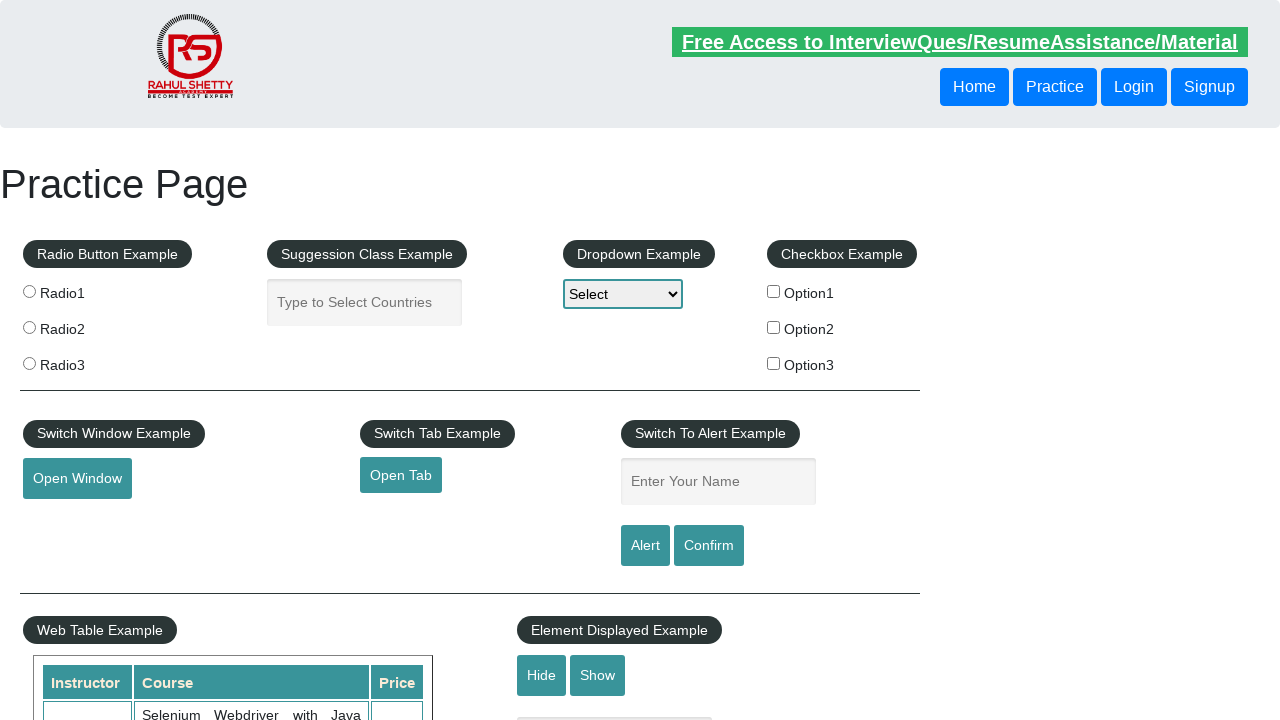

Navigated to AutomationPractice page
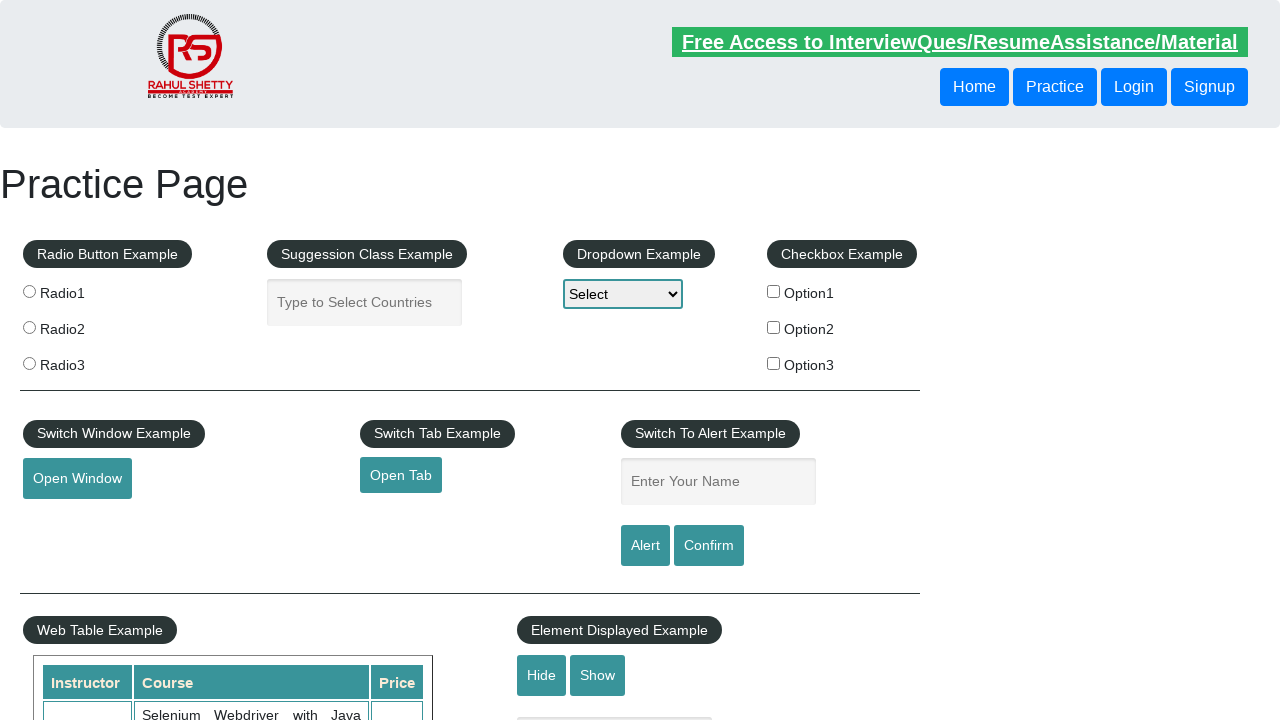

Scrolled page vertically by 500 pixels
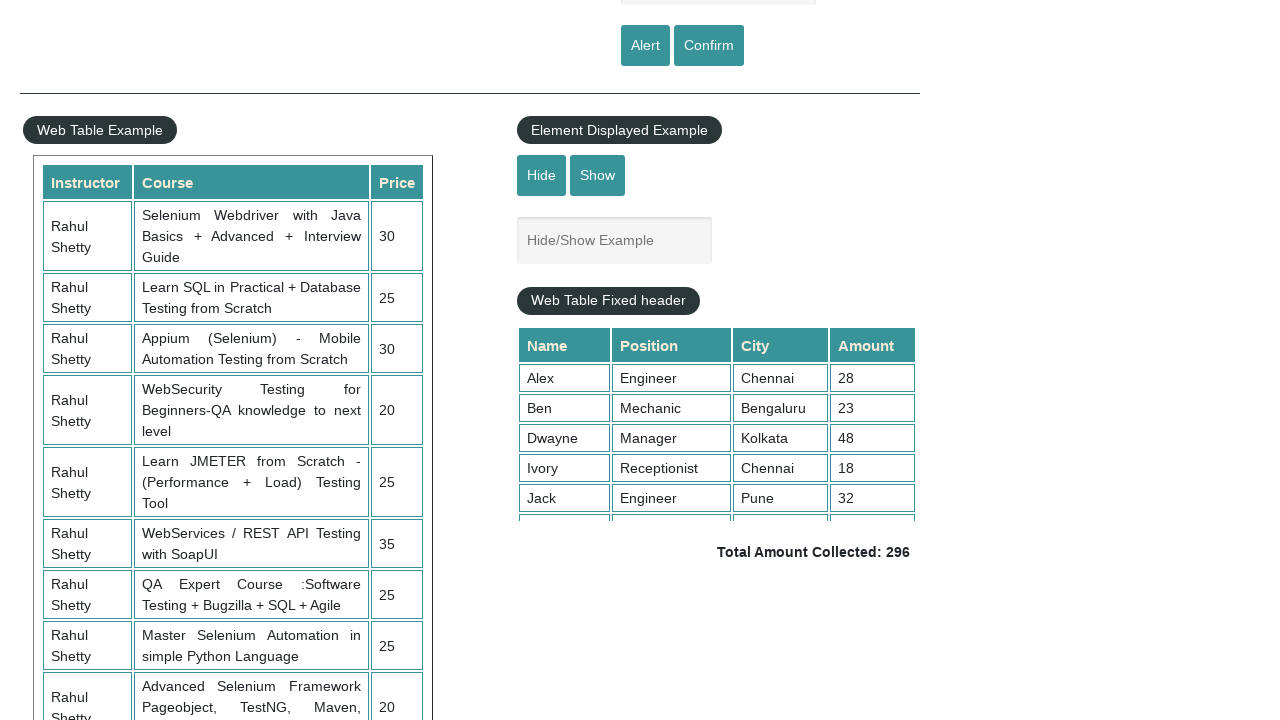

Scrolled fixed-header table element to 5000 pixels
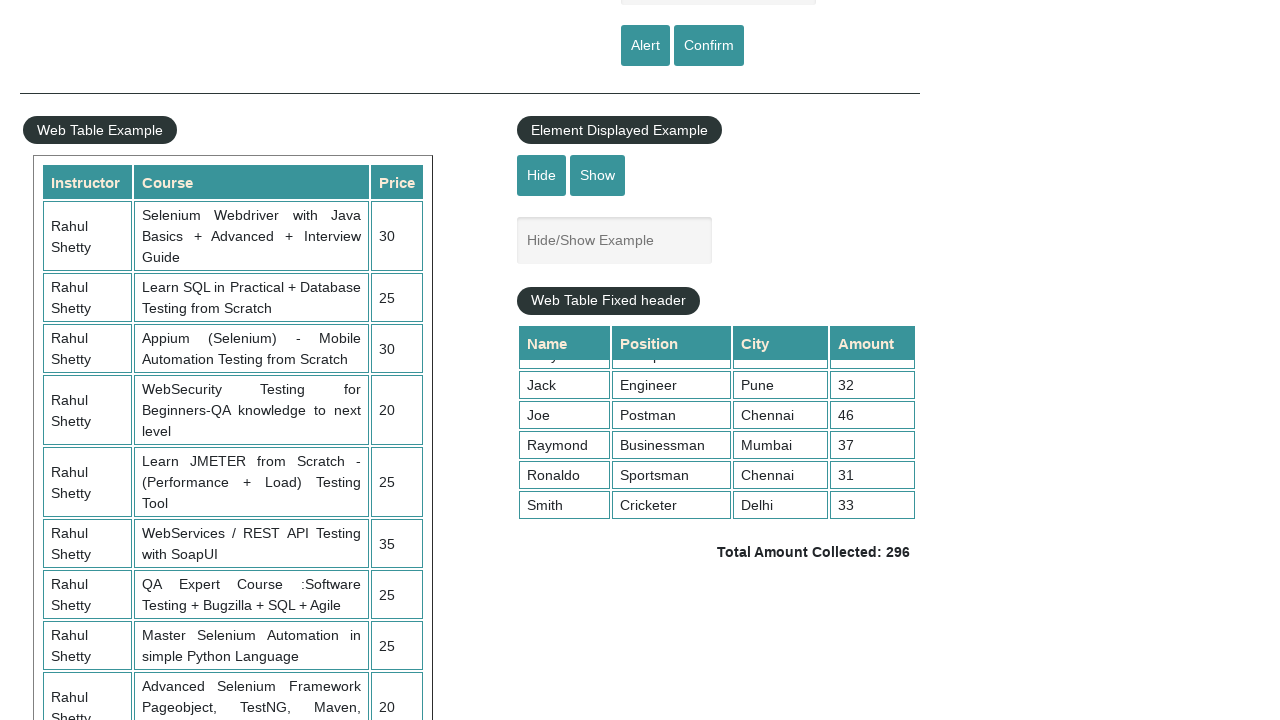

Waited 500ms for scroll actions to complete
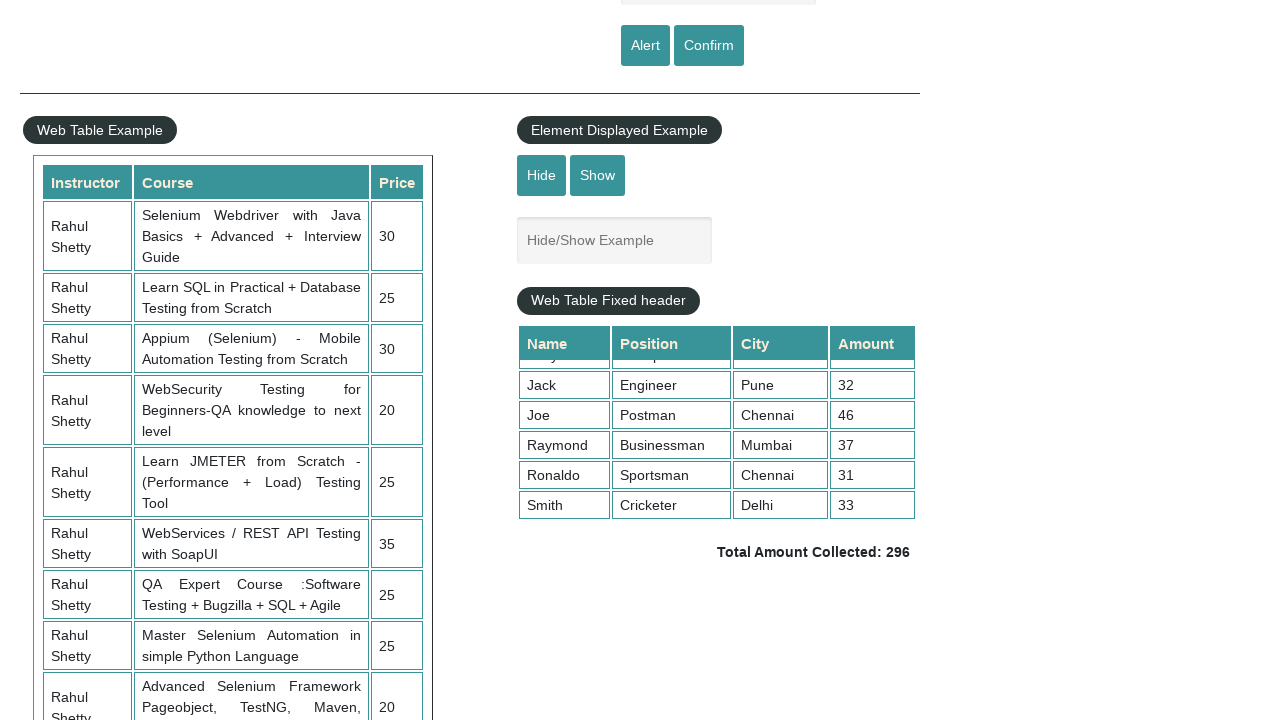

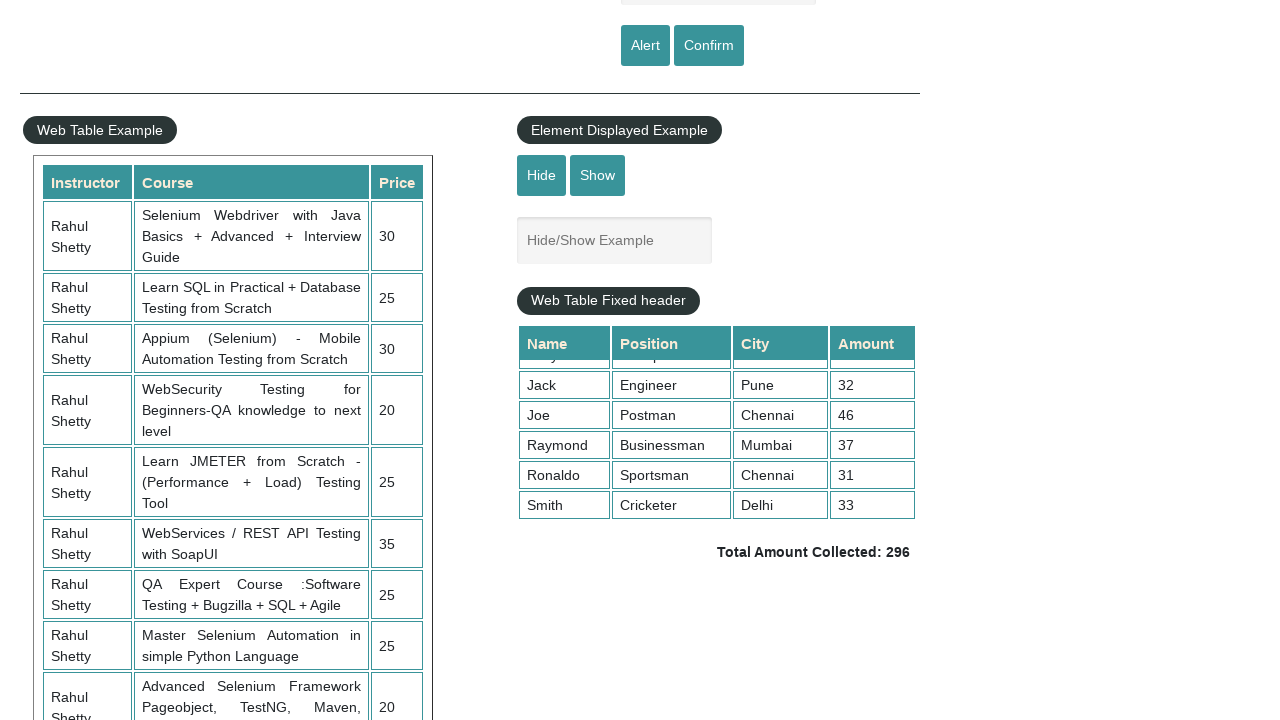